Scrolls to the bottom of the page and verifies that the contact banner element appears.

Starting URL: http://intershop5.skillbox.ru/

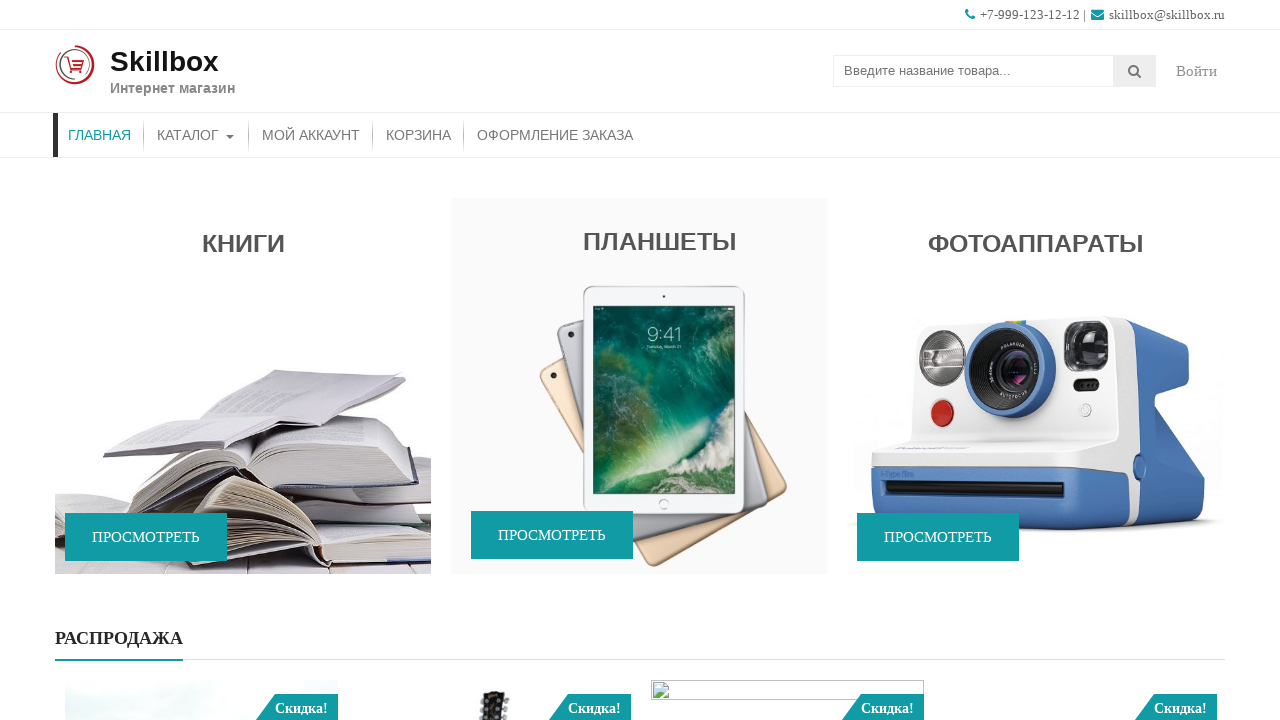

Scrolled to site-info element at the bottom of the page
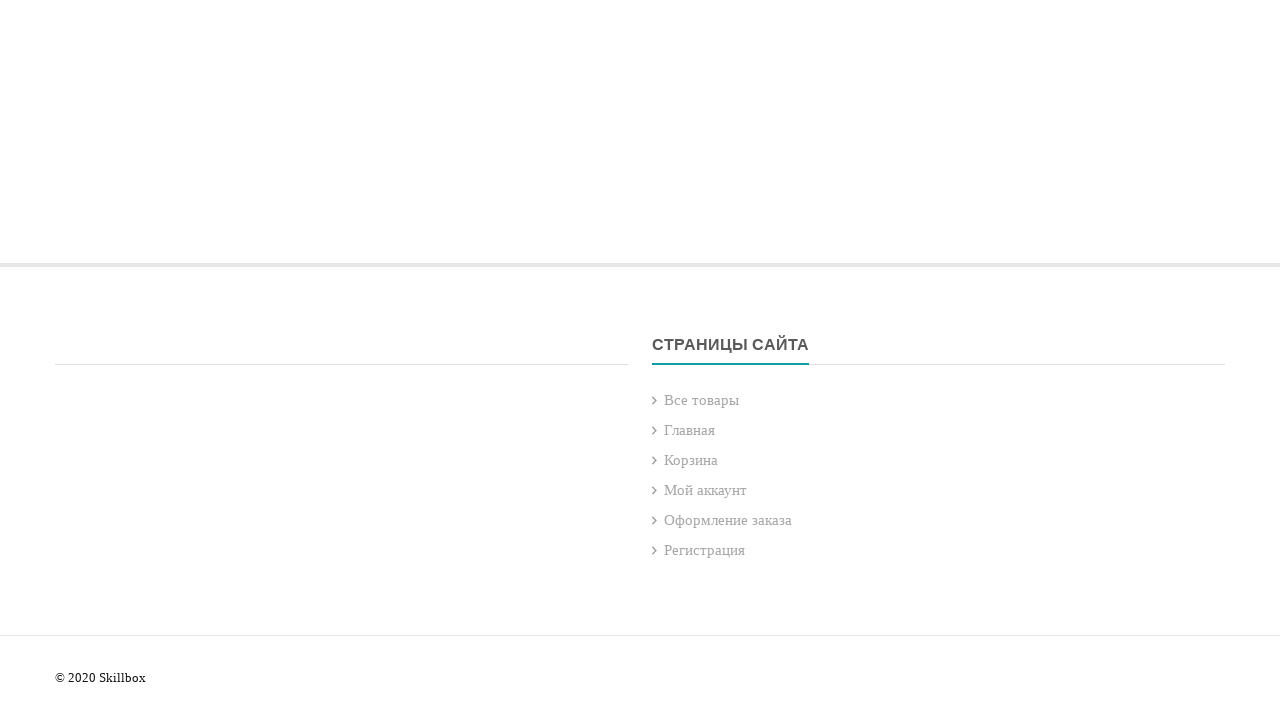

Contact banner element appeared and loaded
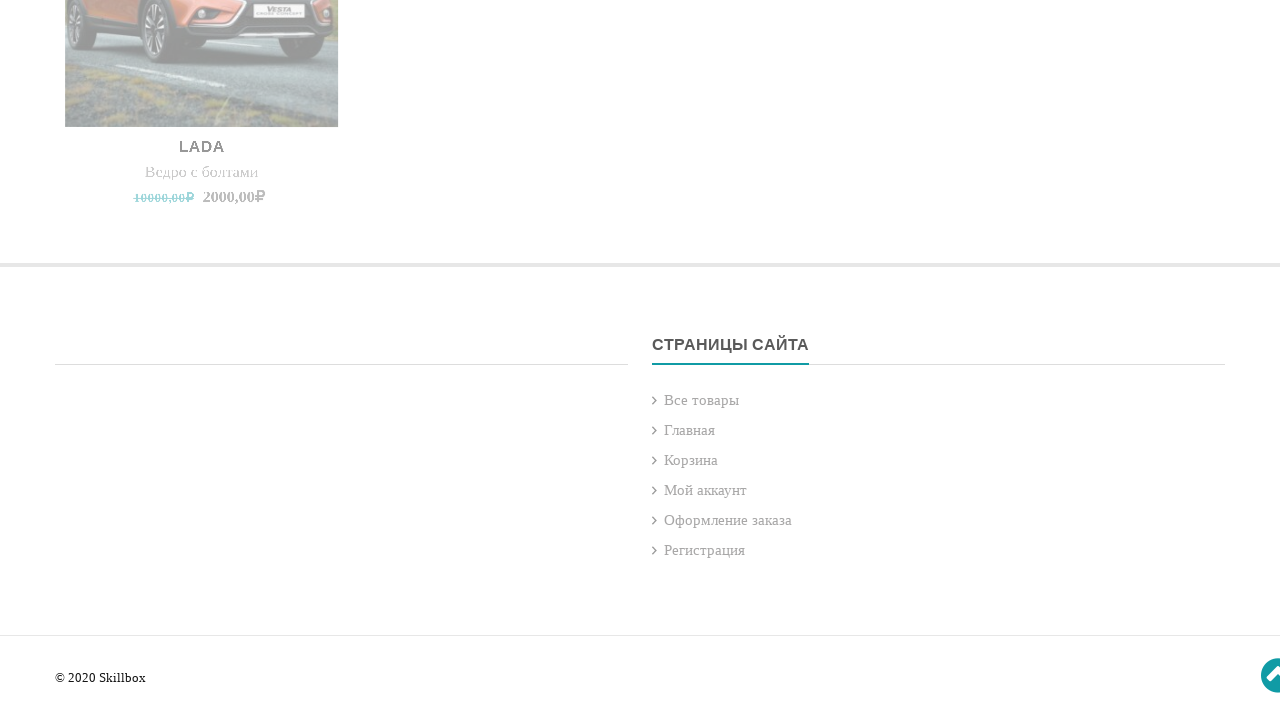

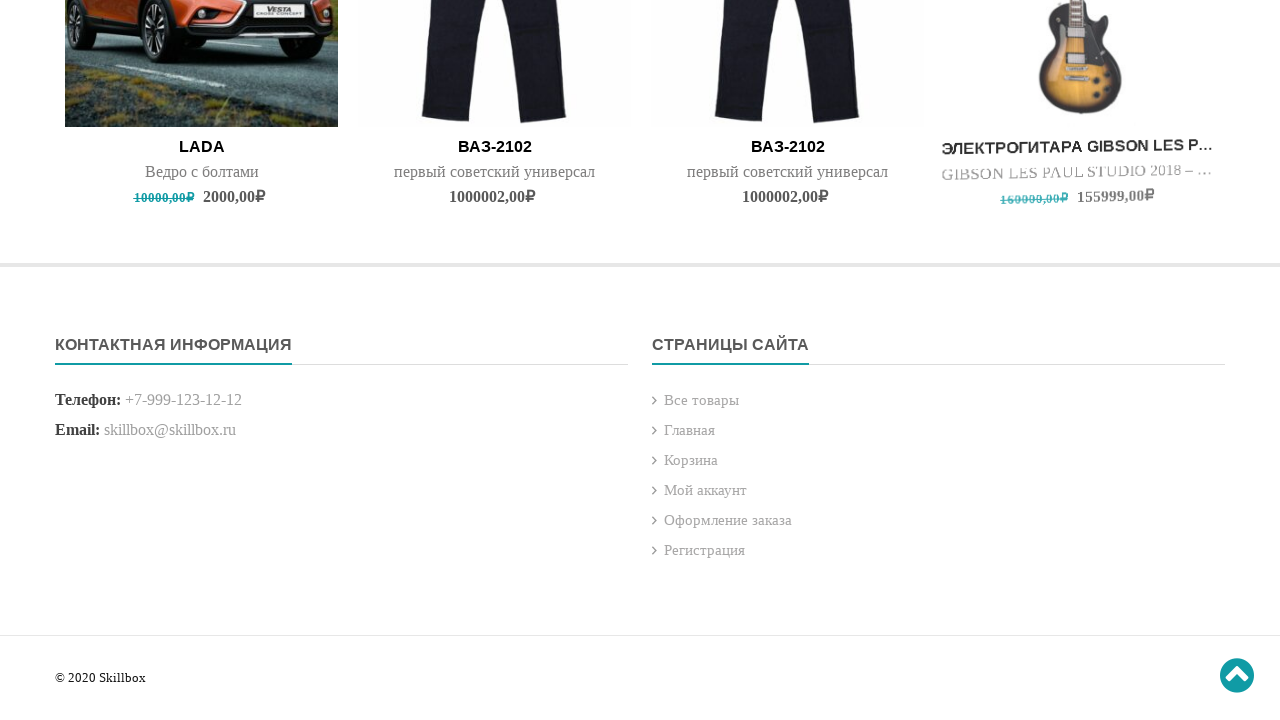